Tests jQuery UI drag and drop functionality by dragging an element into a droppable area within an iframe, then navigating to the Button page

Starting URL: https://jqueryui.com/droppable/

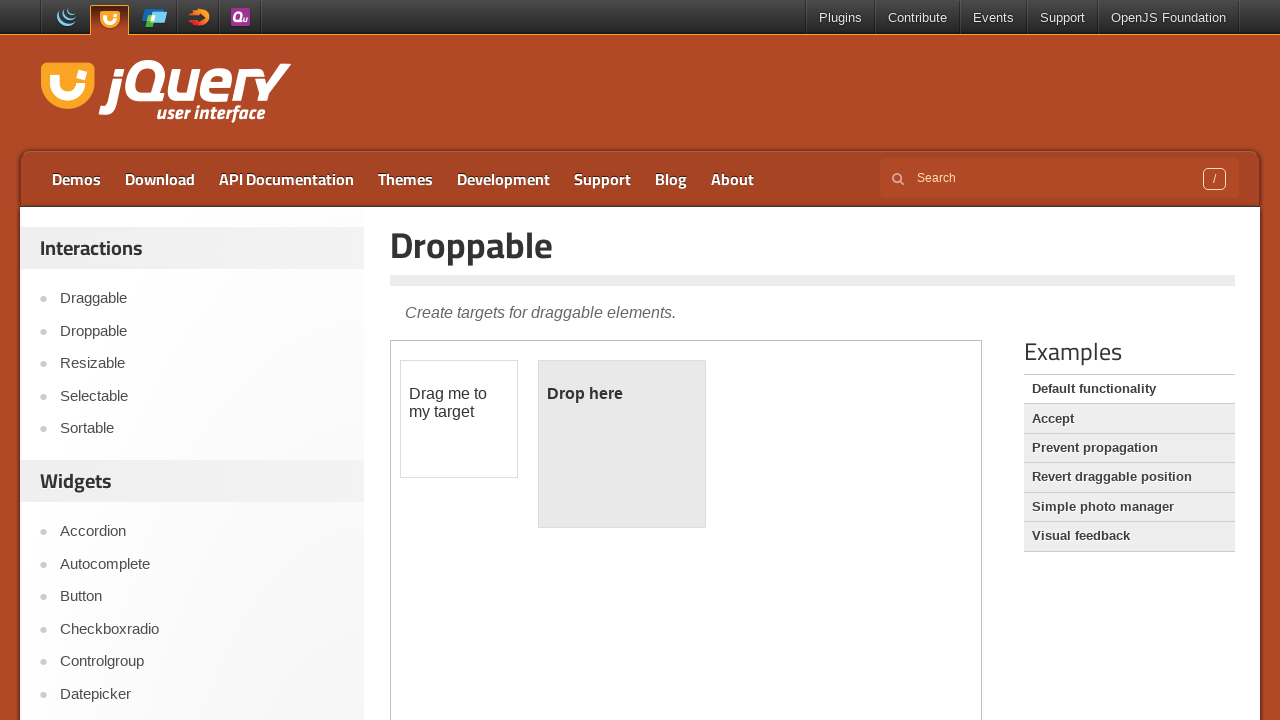

Waited for iframe to be available
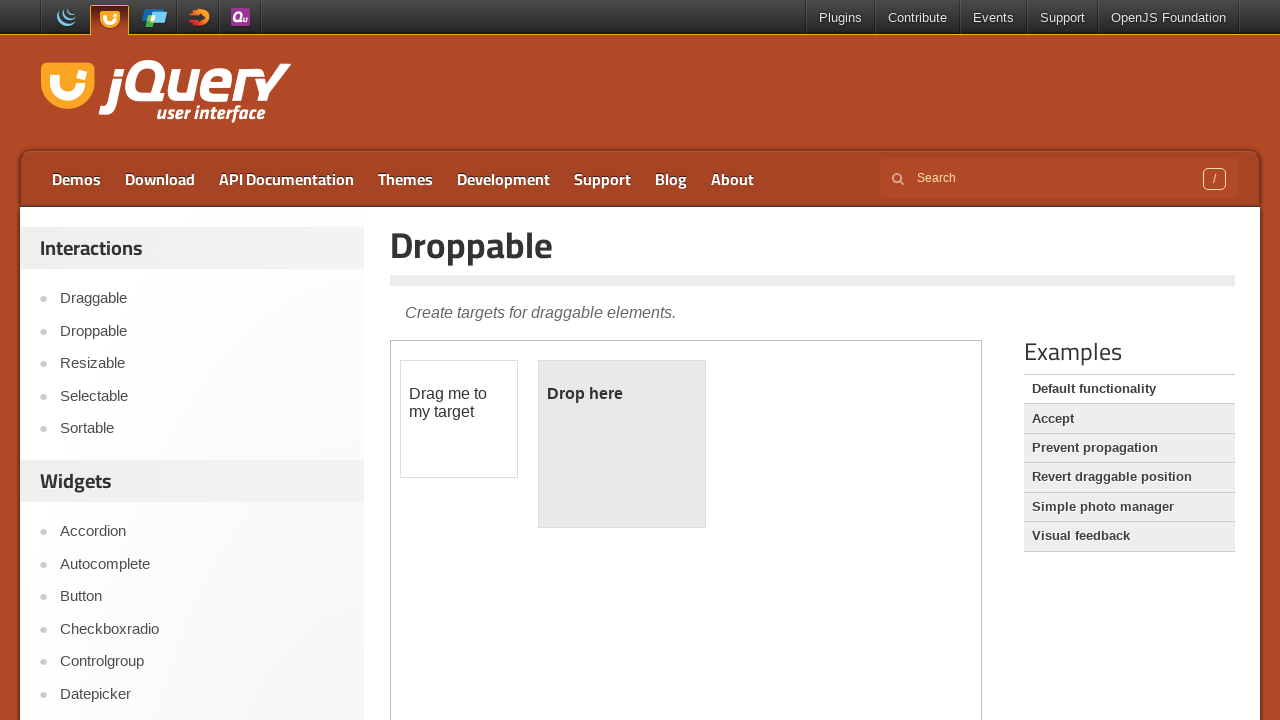

Retrieved all frames, count: 1
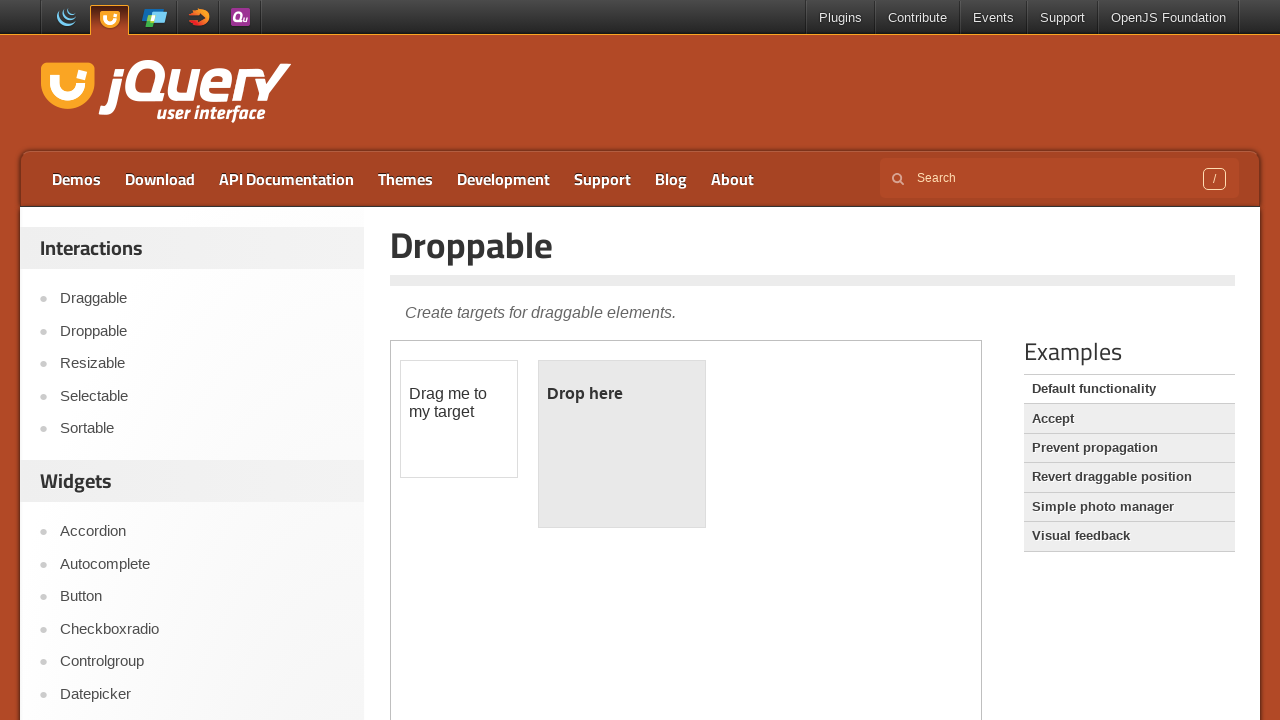

Located first iframe
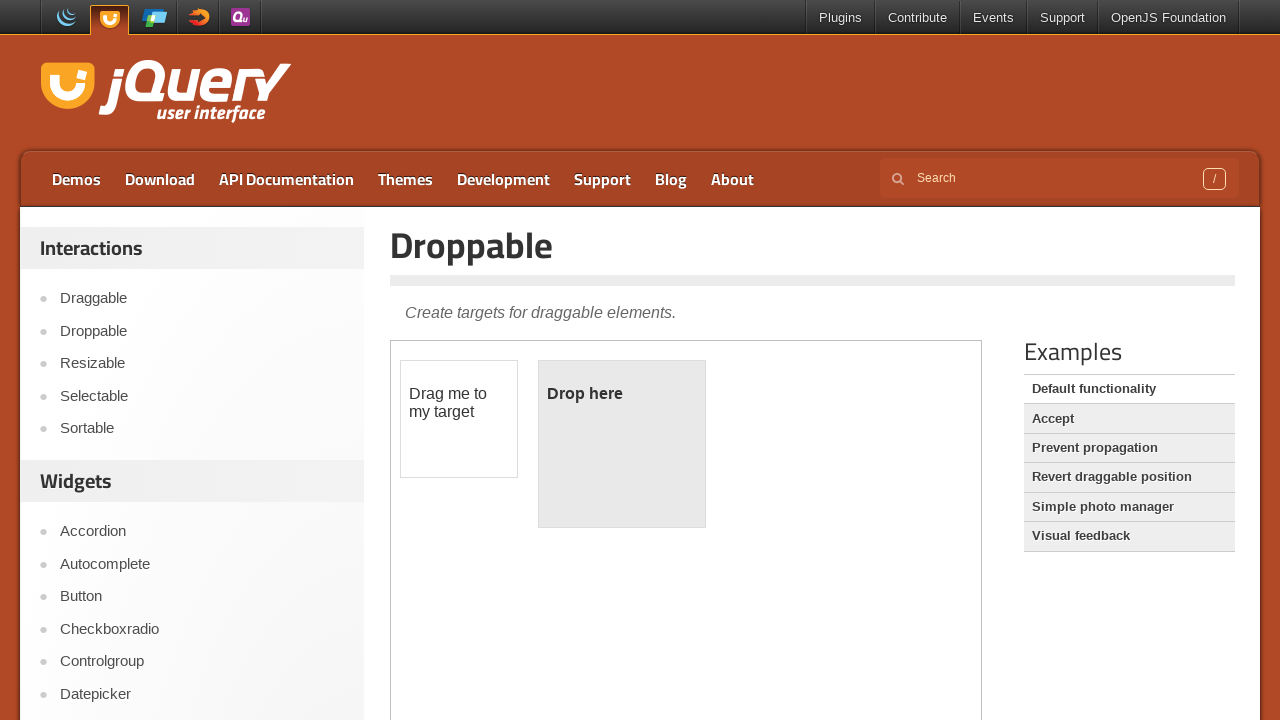

Located draggable and droppable elements within iframe
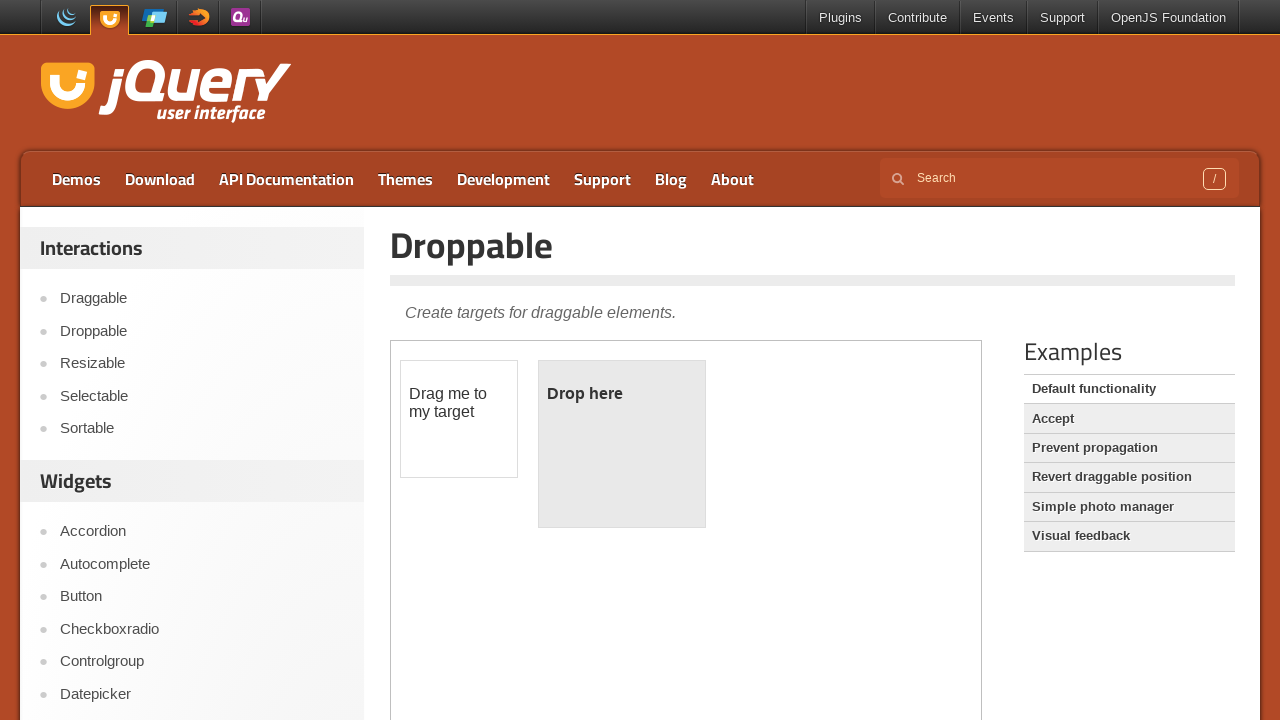

Dragged draggable element into droppable area at (622, 444)
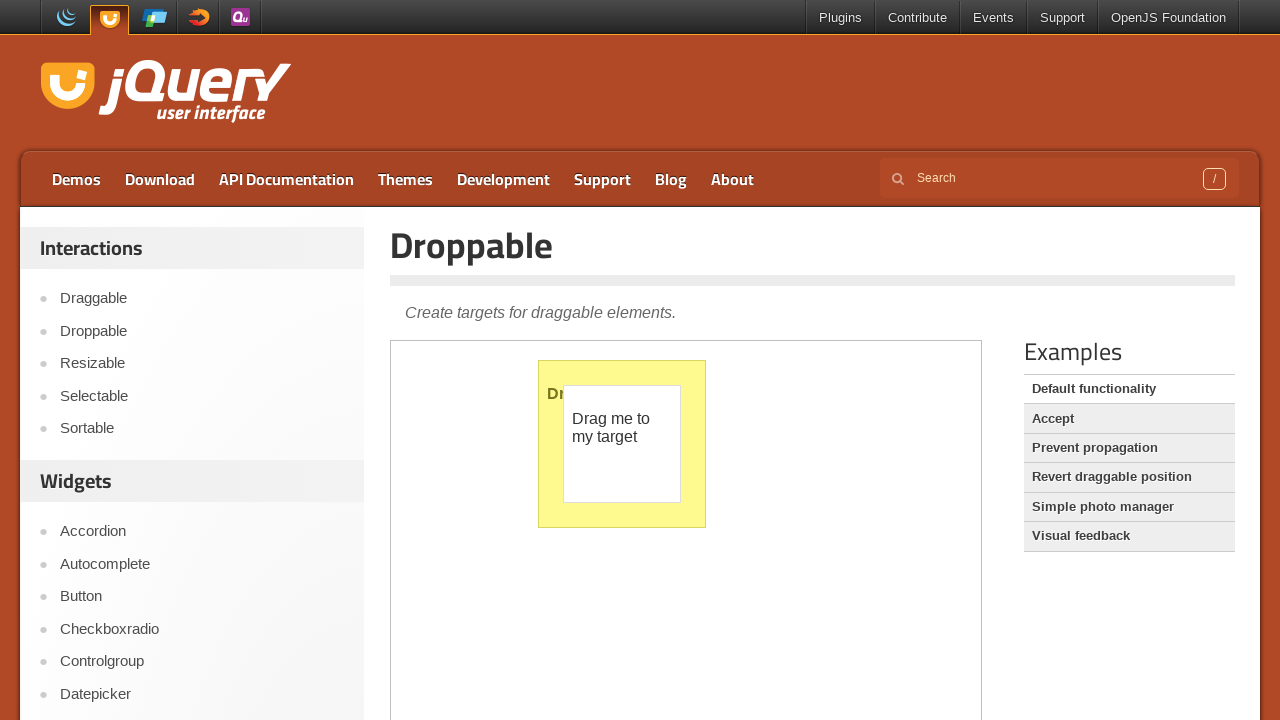

Clicked Button link to navigate to Button page at (202, 597) on a:text('Button')
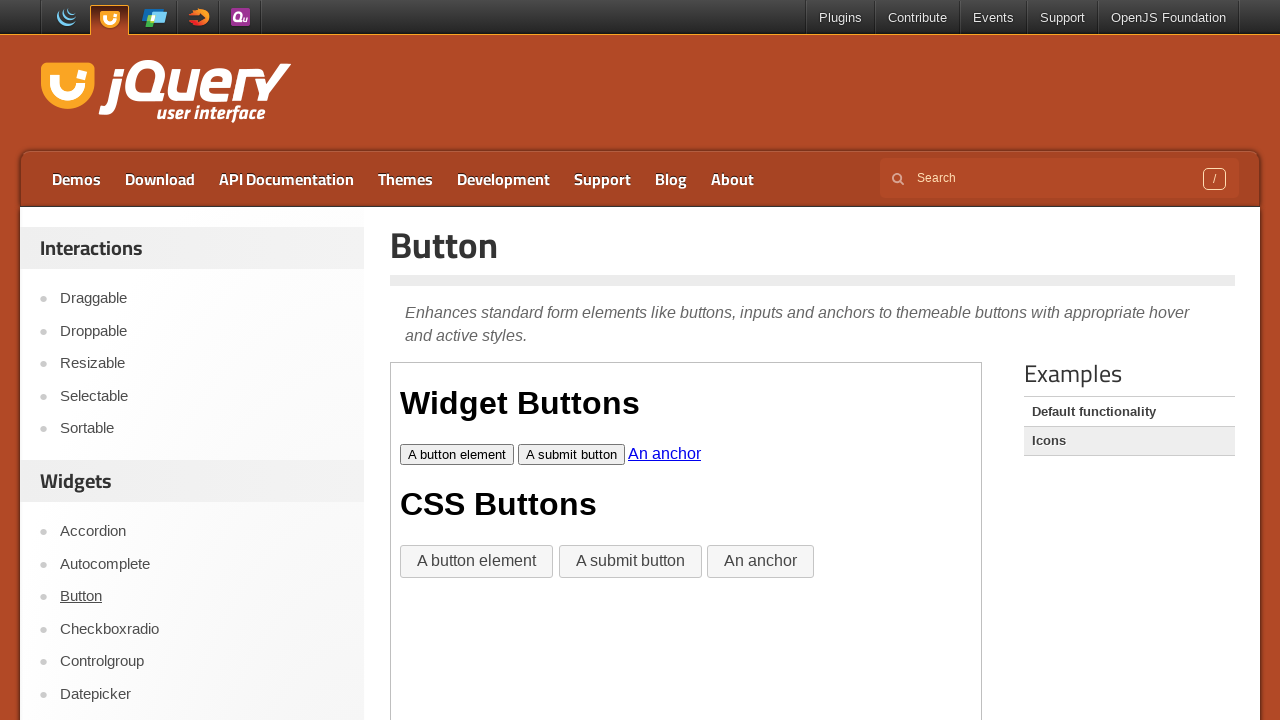

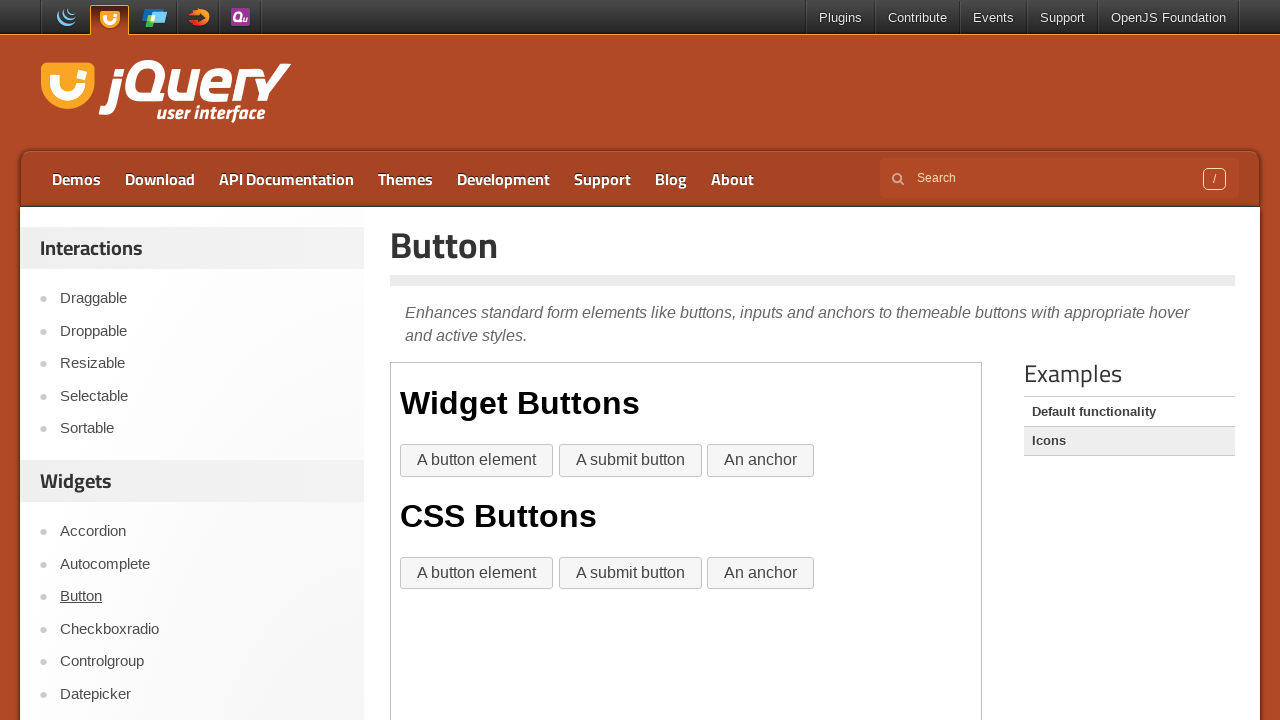